Tests a page with delayed element appearance by clicking a verify button and checking for a success message

Starting URL: http://suninjuly.github.io/wait1.html

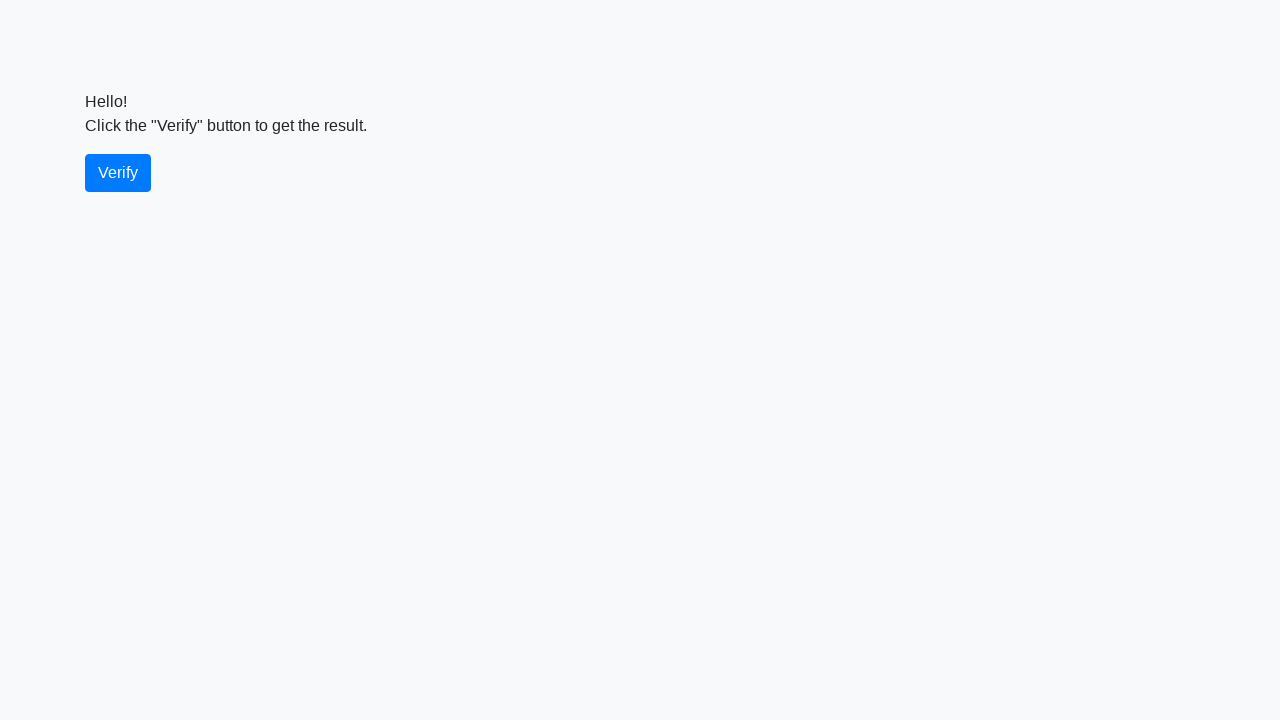

Waited for verify button to appear
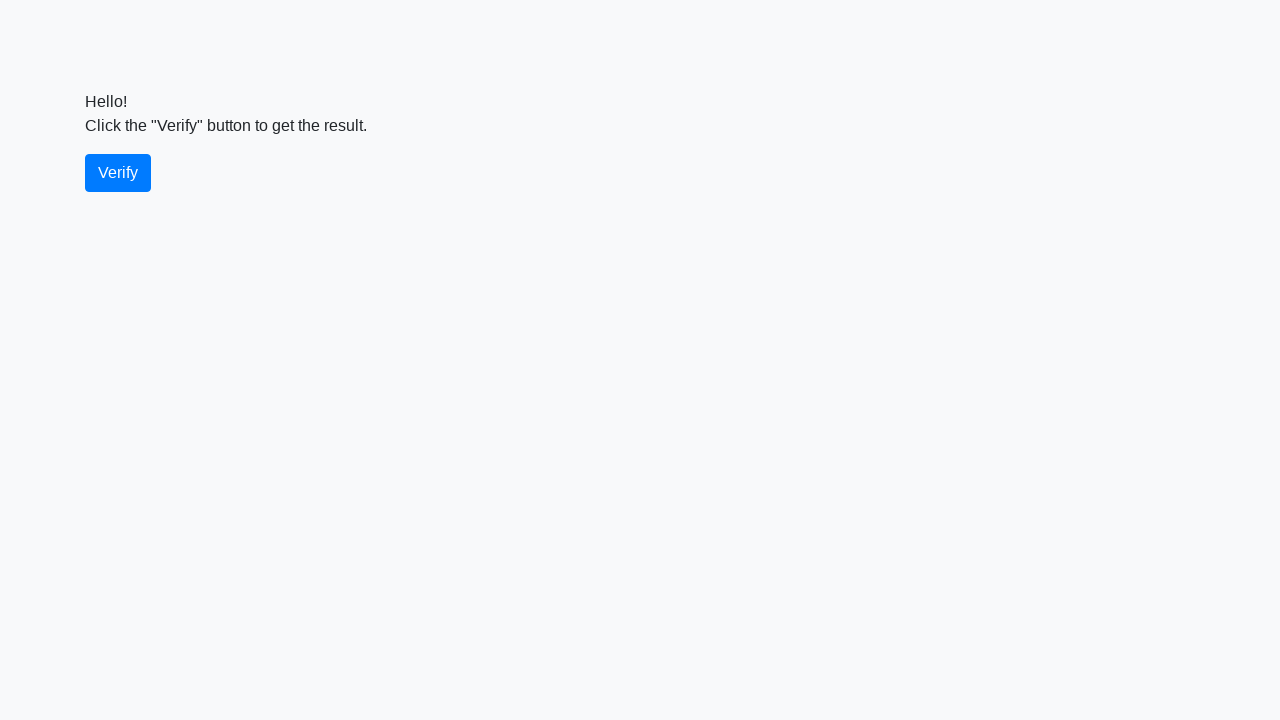

Clicked the verify button at (118, 173) on #verify
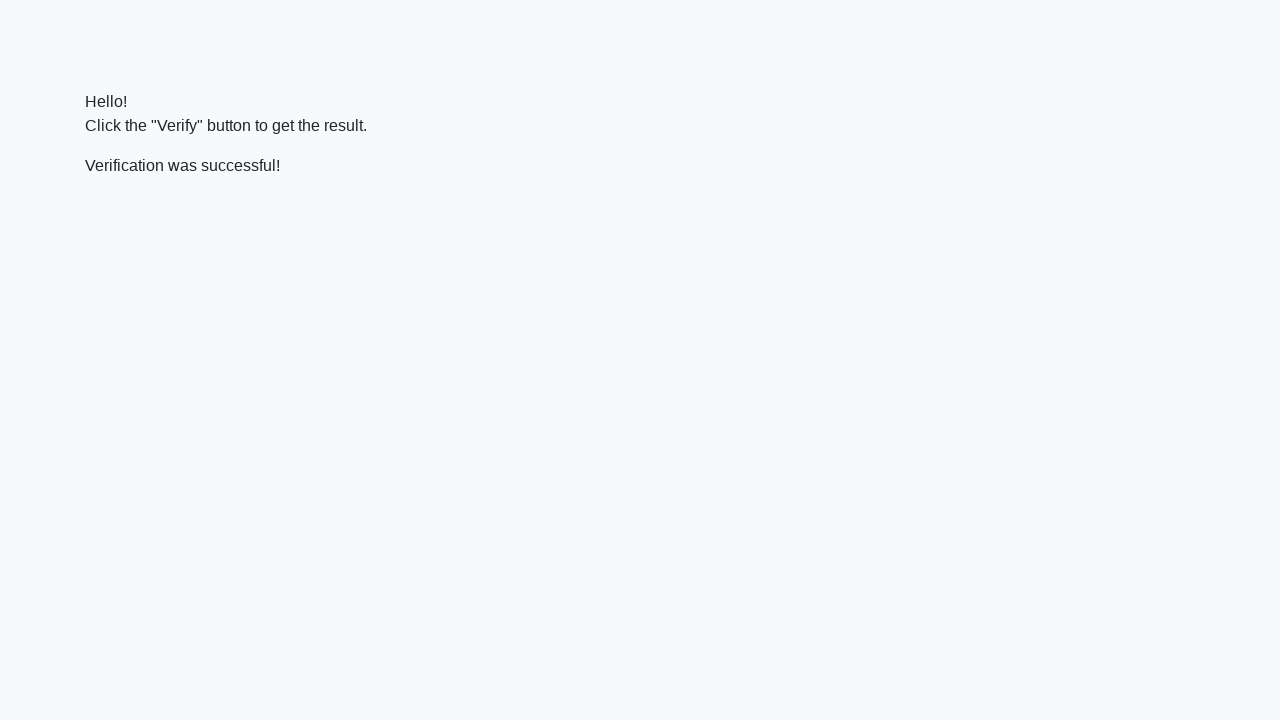

Waited for verification message to appear
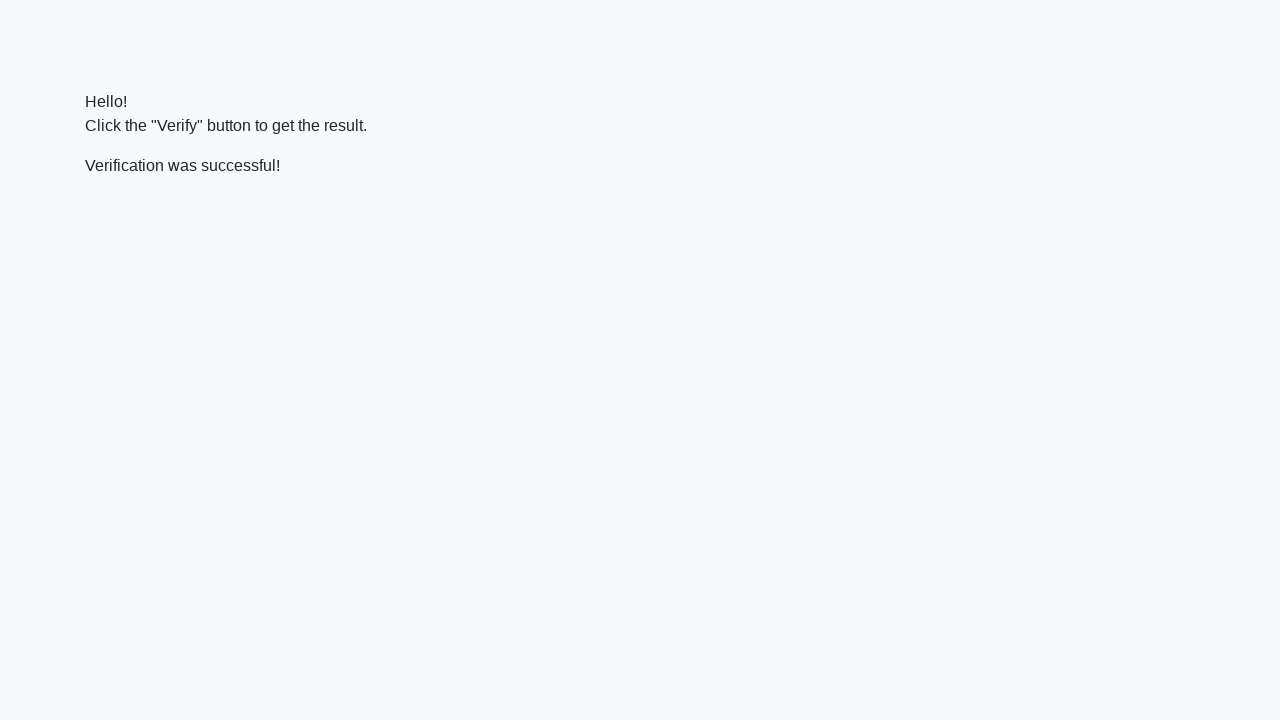

Located the verification message element
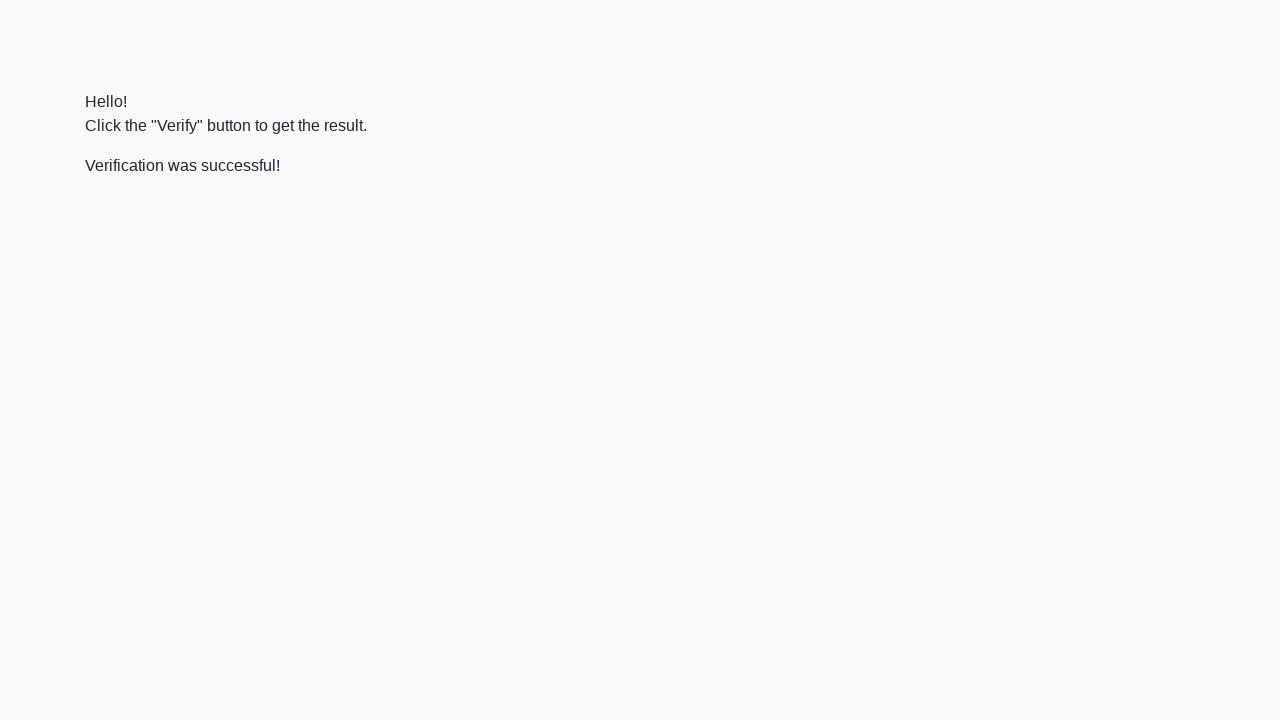

Verified that success message contains 'successful' text
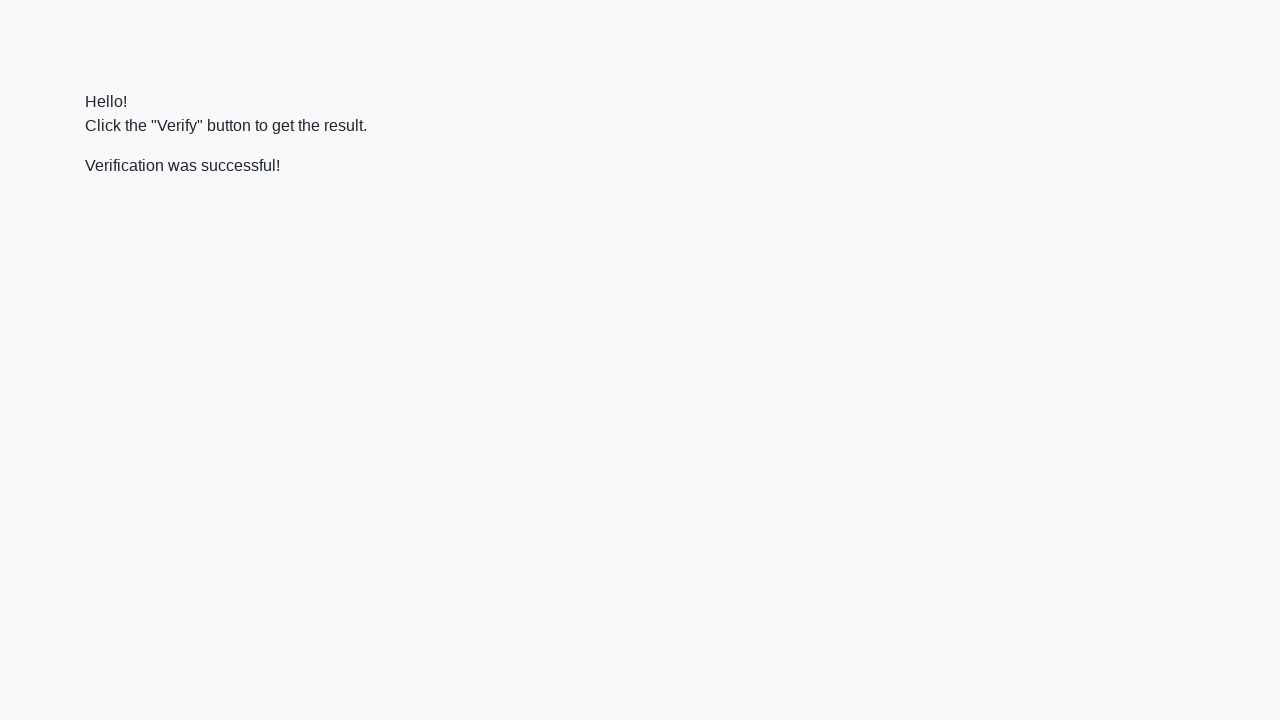

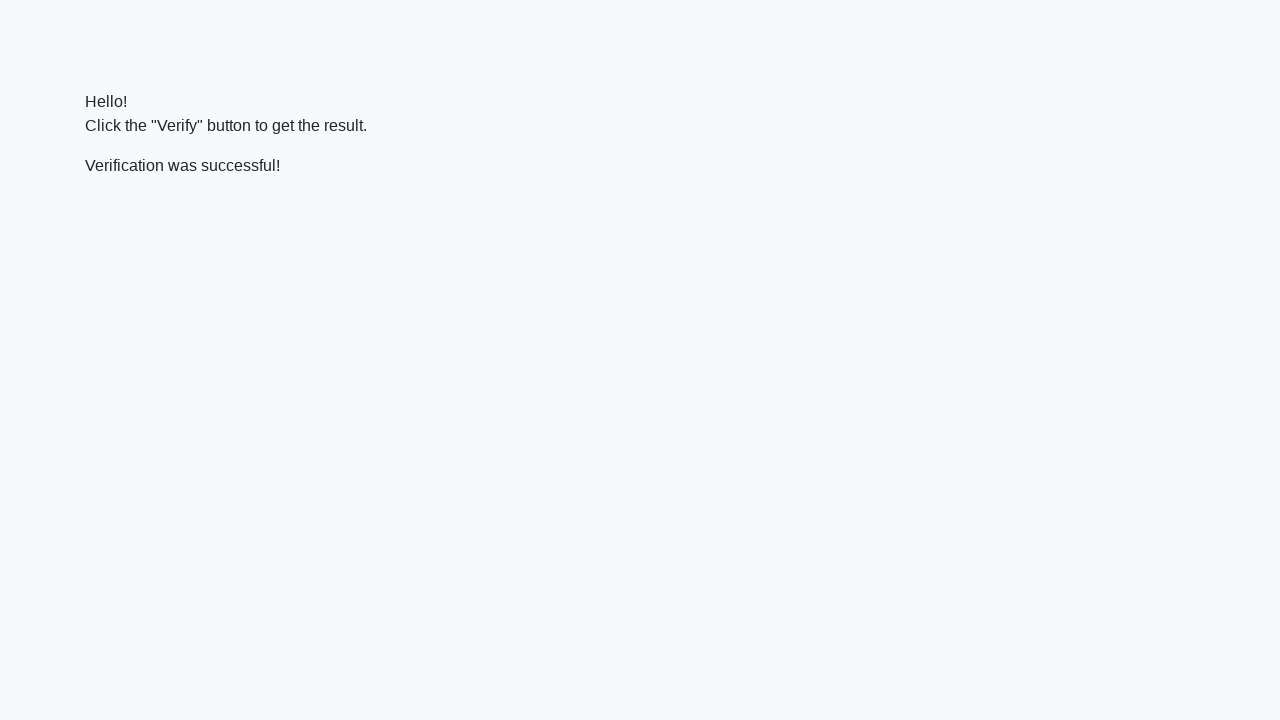